Tests Honda Vietnam car selection dropdown by scrolling to the dropdown and selecting "CITY L" model

Starting URL: https://www.honda.com.vn/o-to/du-toan-chi-phi

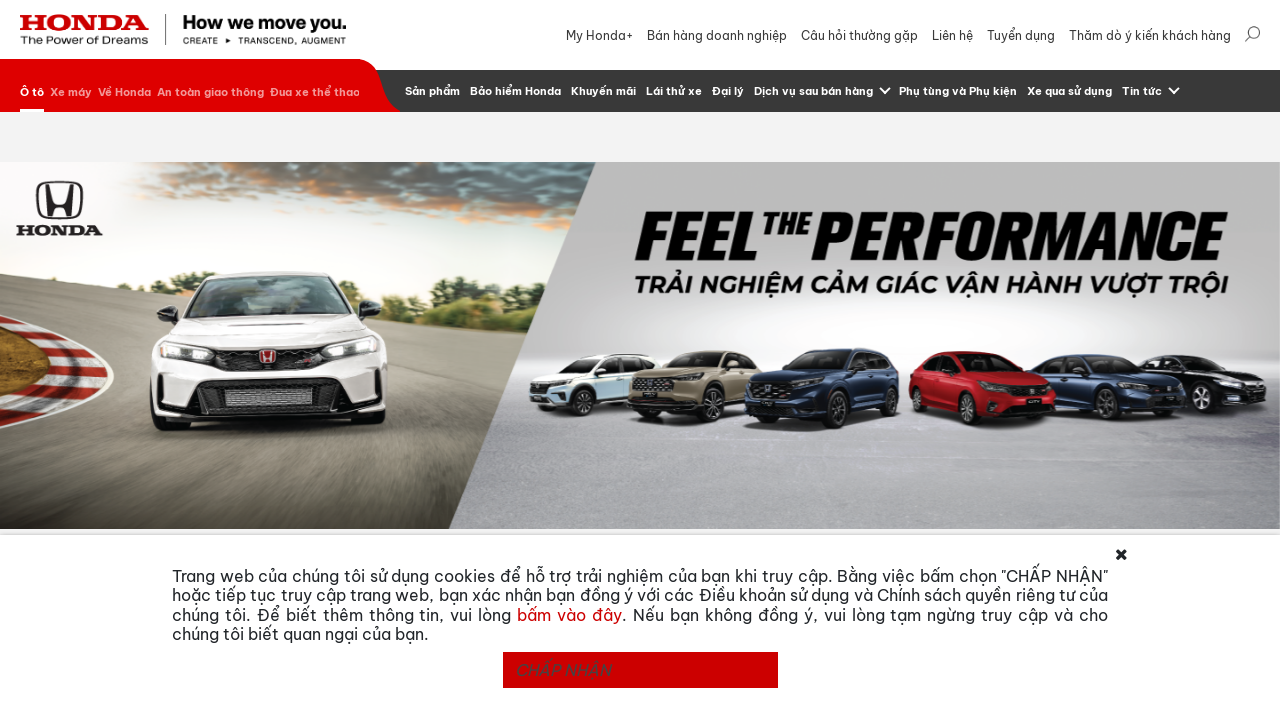

Scrolled to 'Chọn xe' (Select car) dropdown
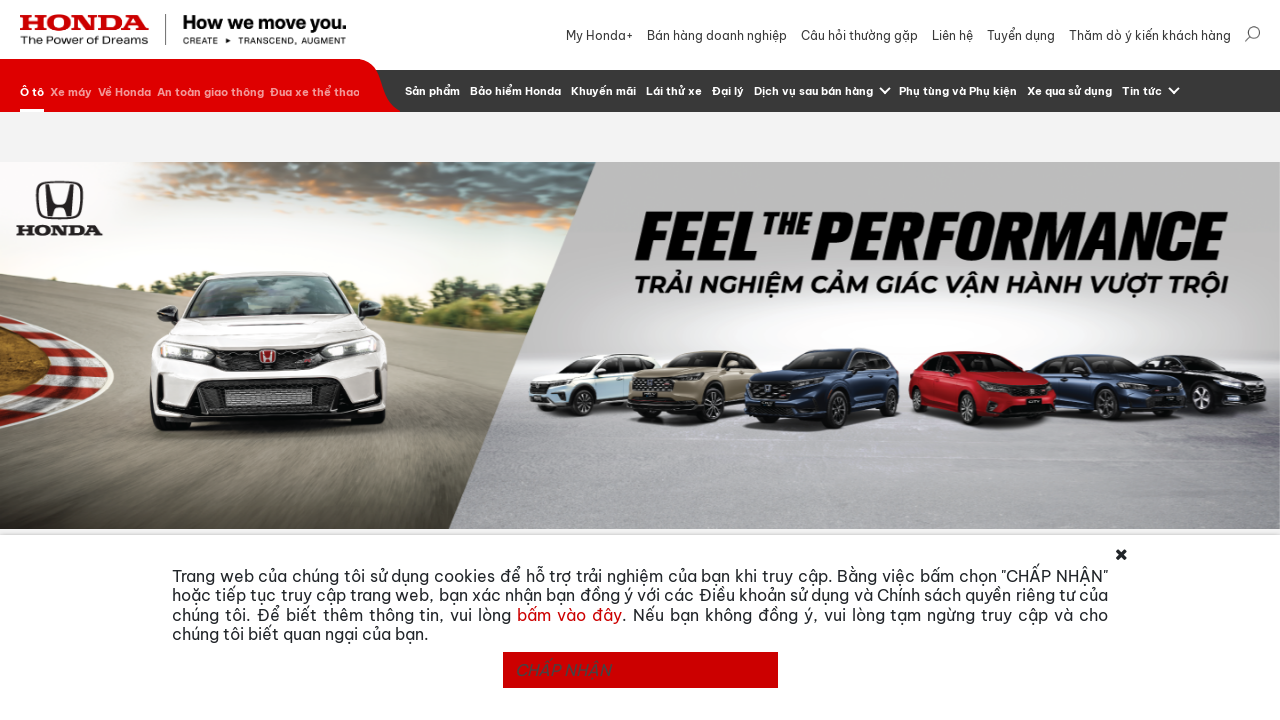

Clicked dropdown toggle button to expand car selection menu at (444, 248) on button.btn.dropdown-toggle
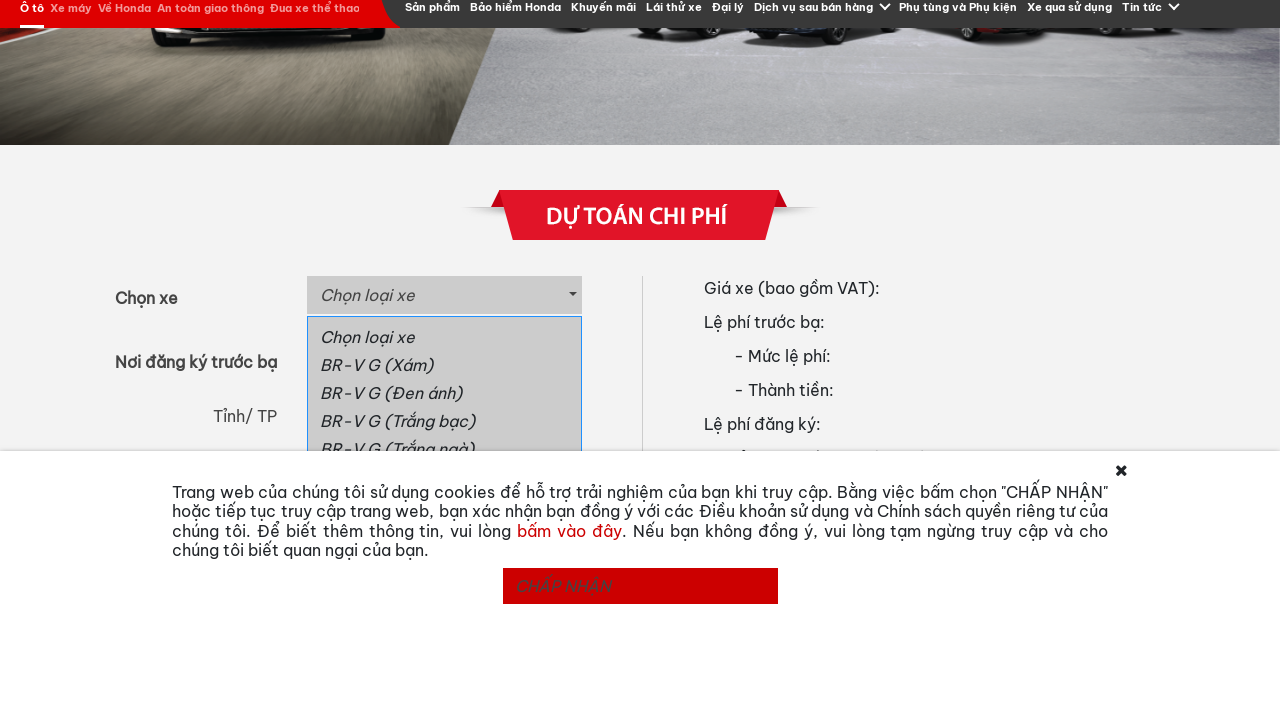

Dropdown menu items loaded
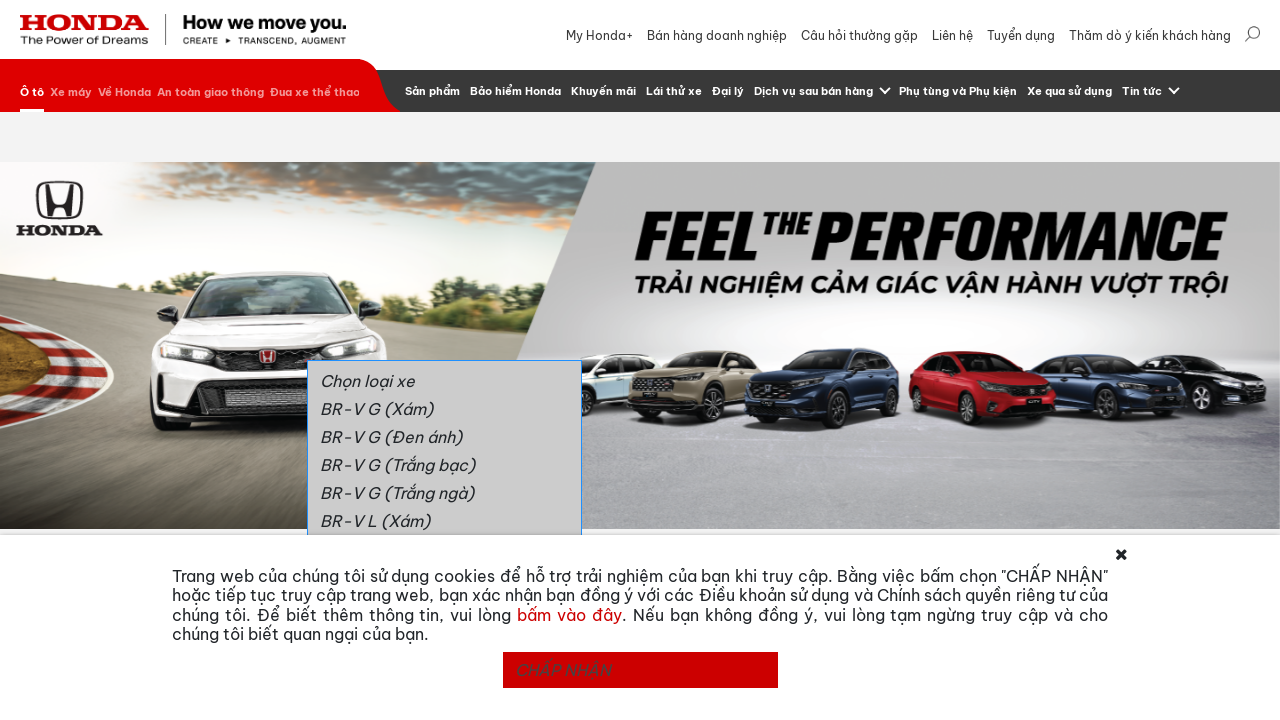

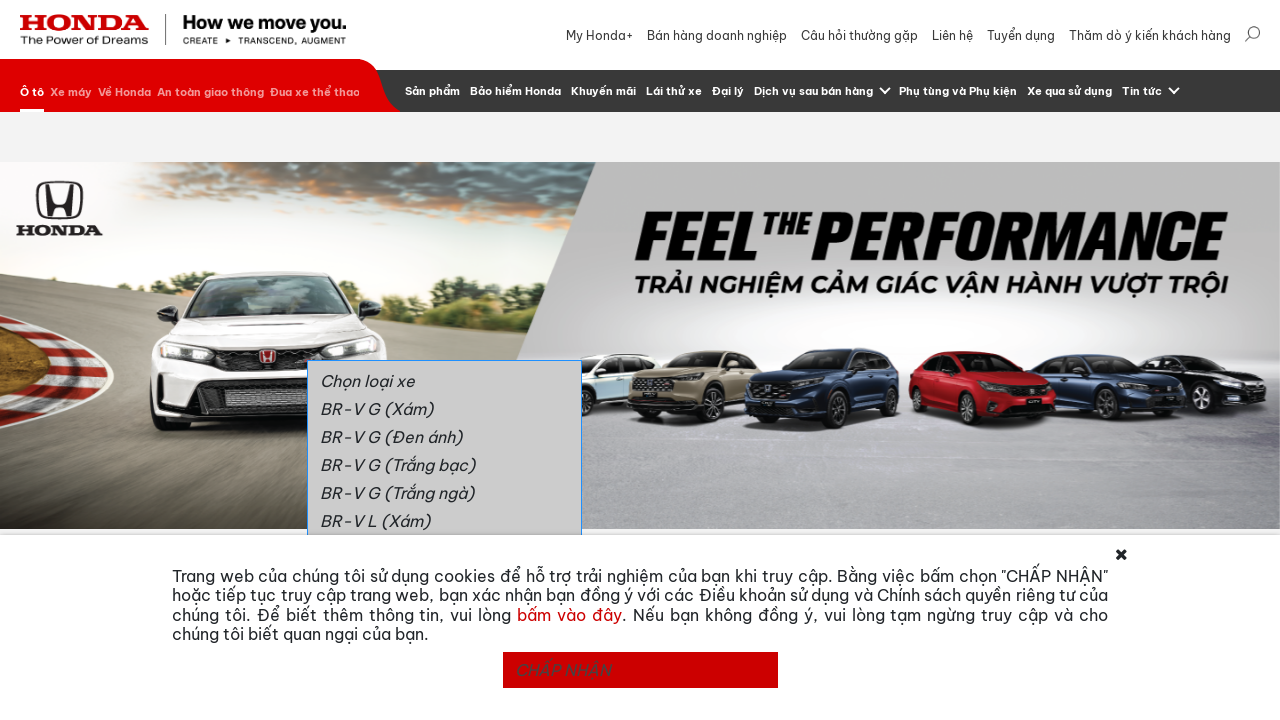